Tests a jQuery math captcha plugin by reading a math problem from the page, calculating the sum of two numbers, entering the result, and verifying the form validates correctly.

Starting URL: https://www.jqueryscript.net/demo/Simple-Math-Captcha-Plugin-for-jQuery-ebcaptcha/demo/

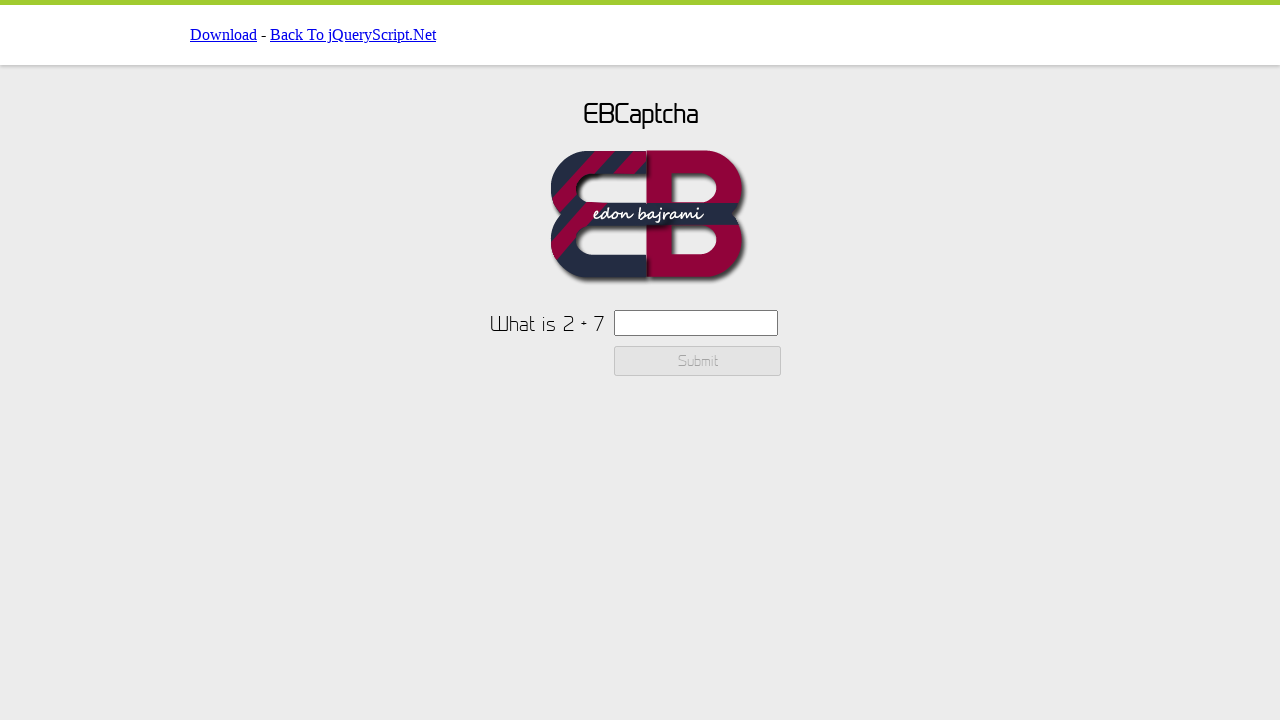

Set viewport size to 1920x1080
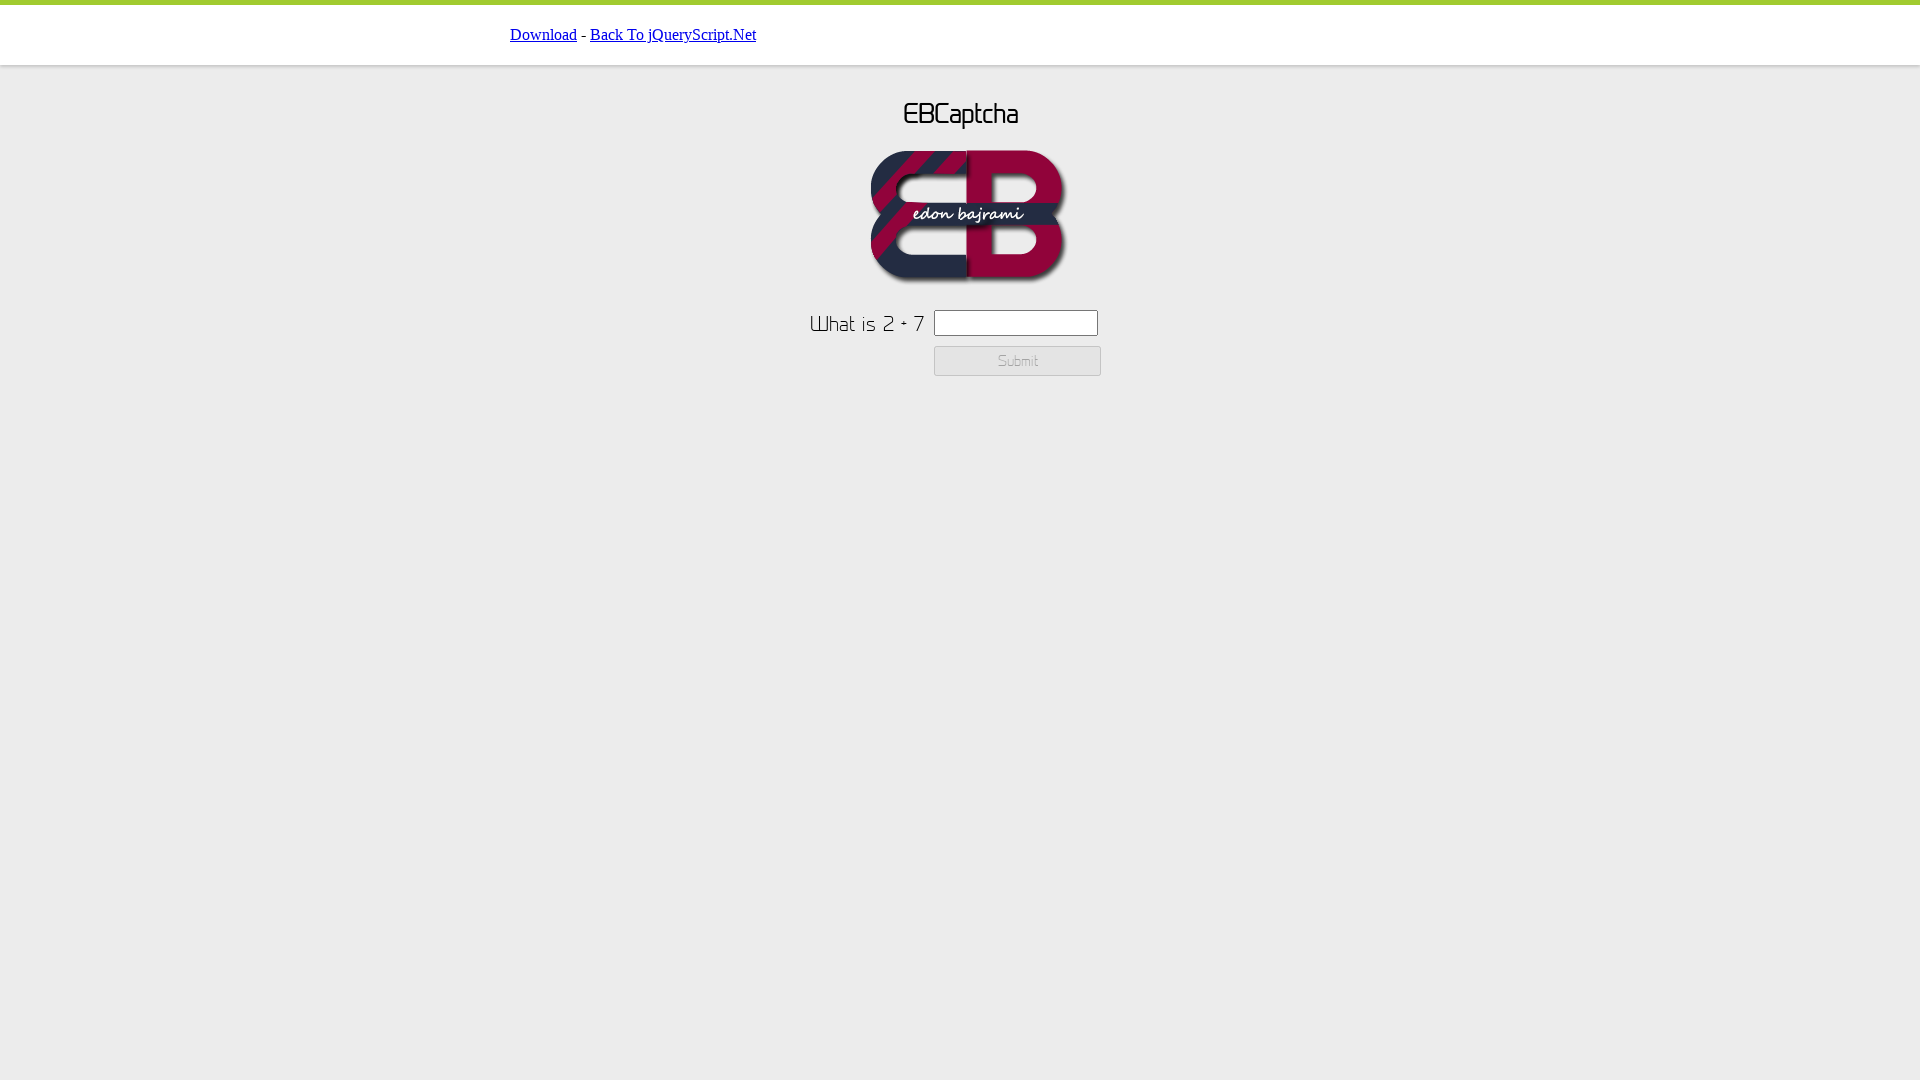

Retrieved captcha text containing math problem
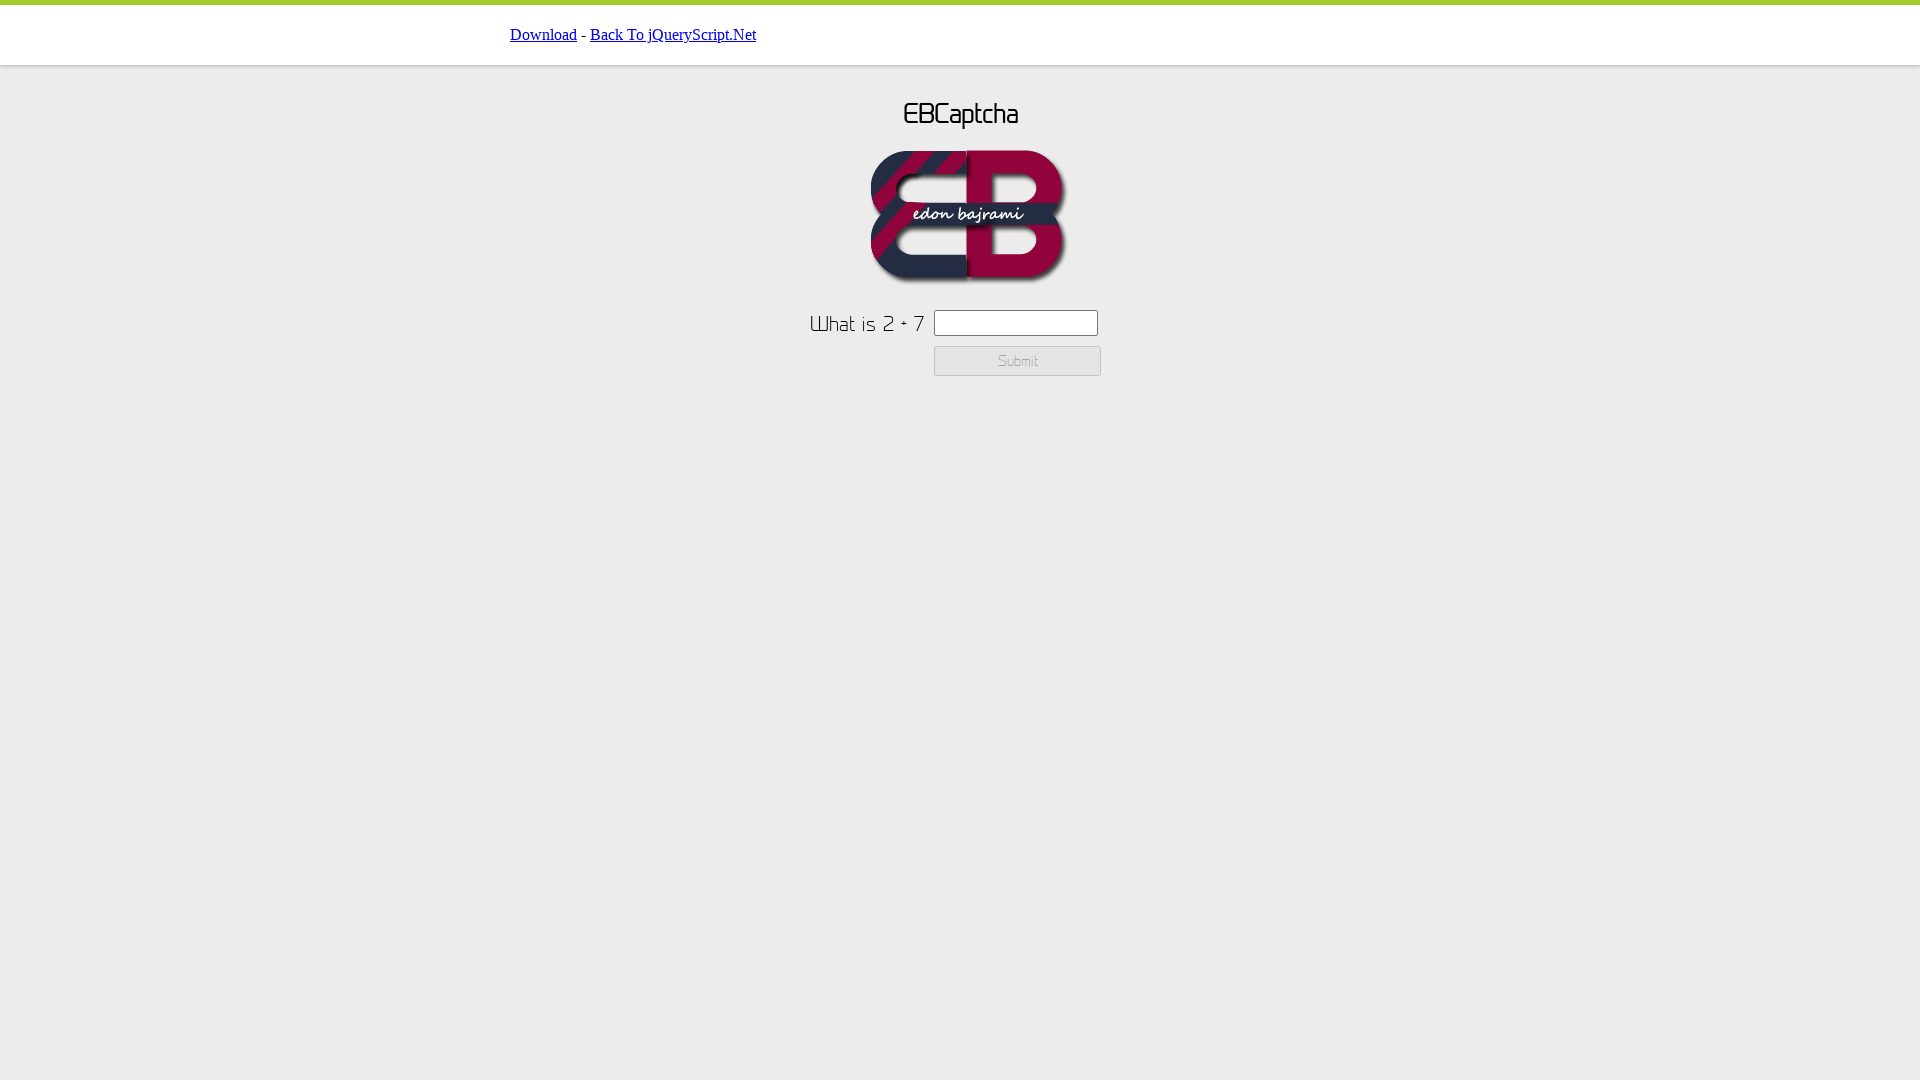

Extracted numbers from captcha: 2 and 7
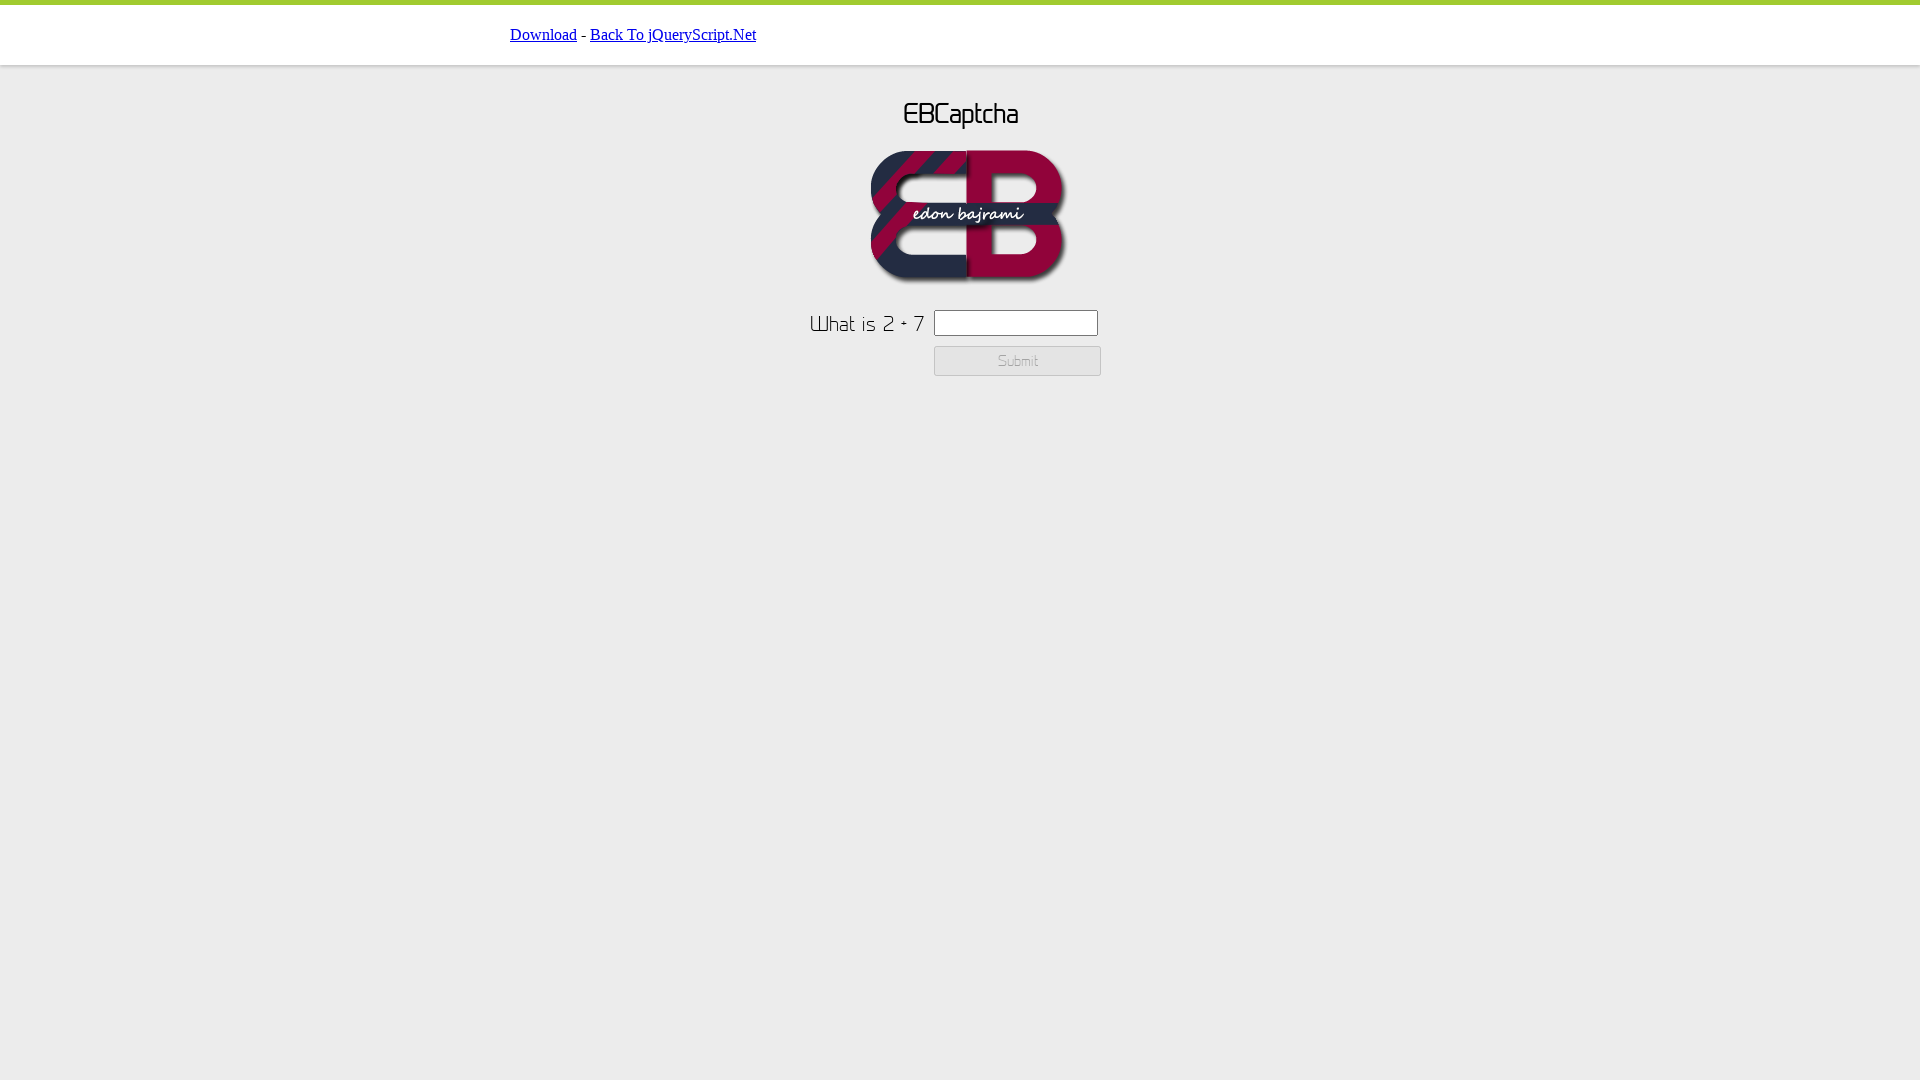

Calculated sum: 2 + 7 = 9
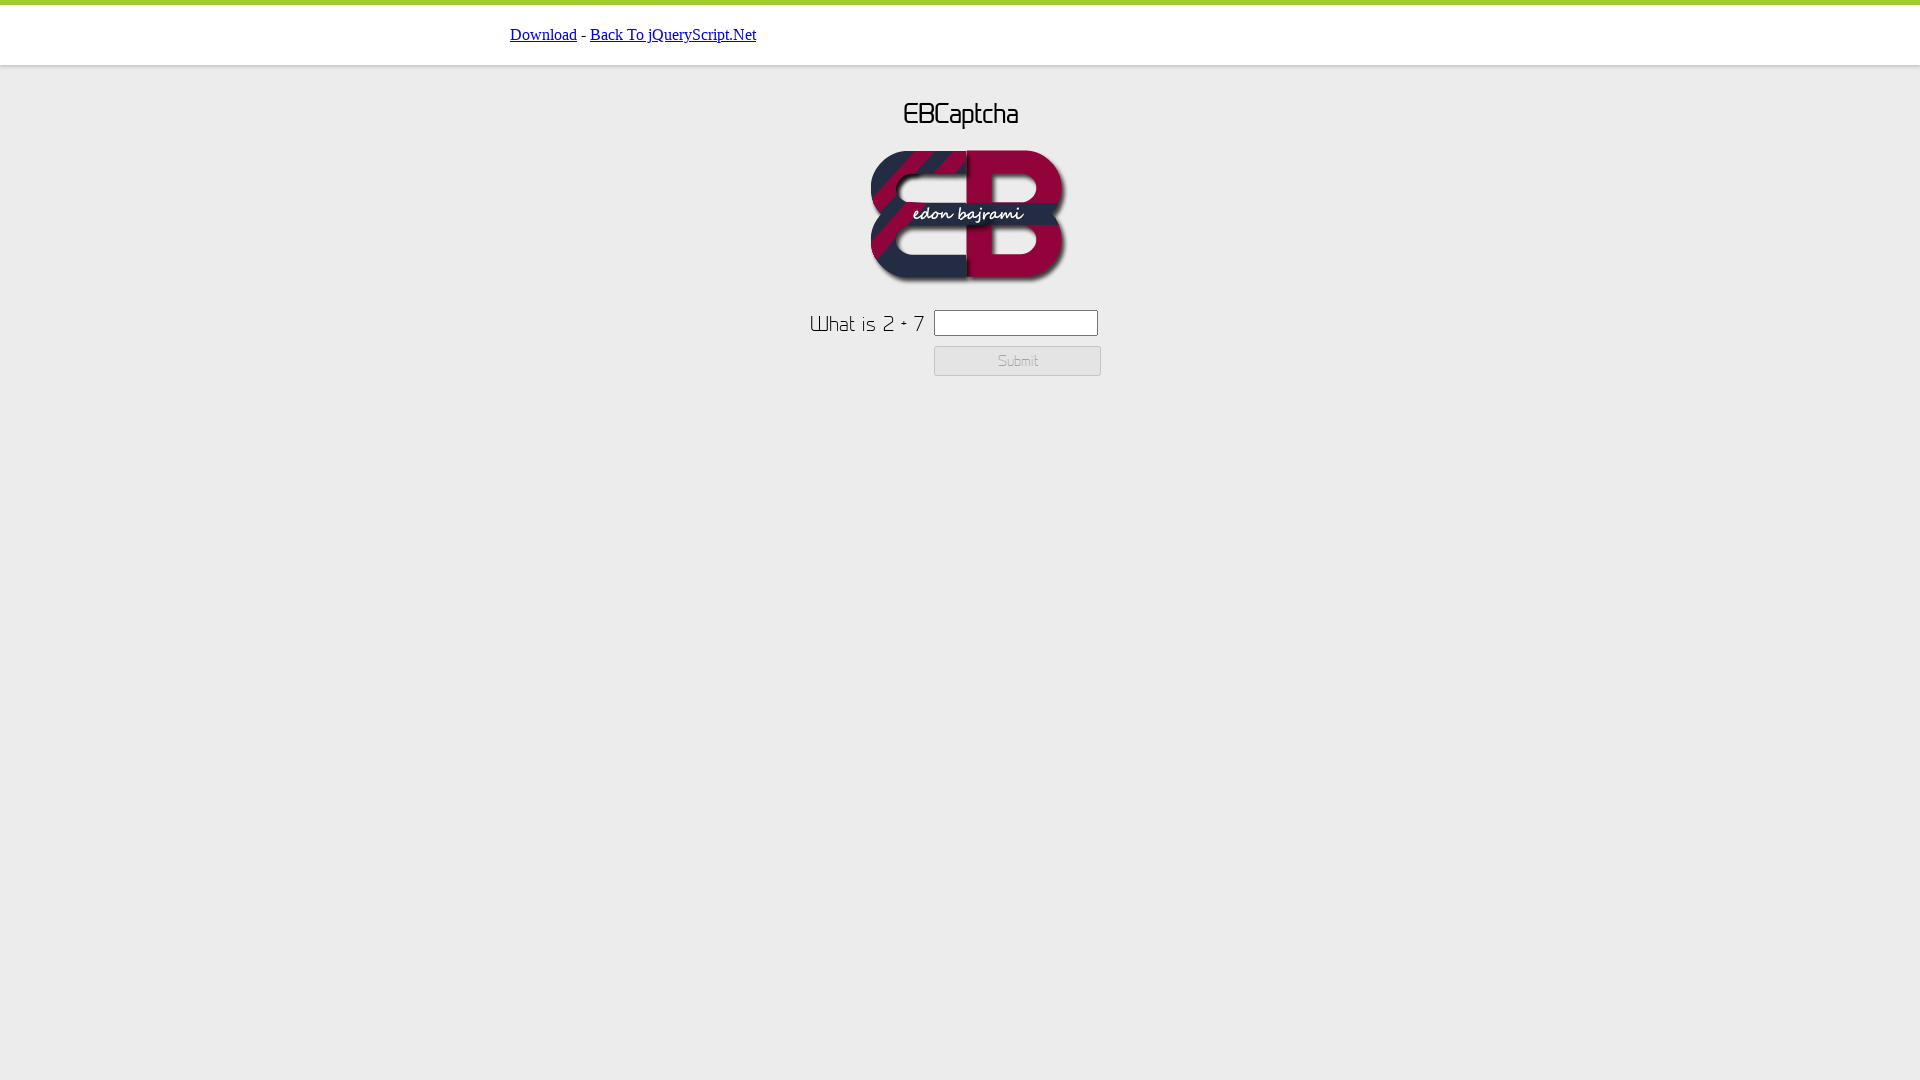

Entered calculated result '9' into captcha input field on #ebcaptchainput
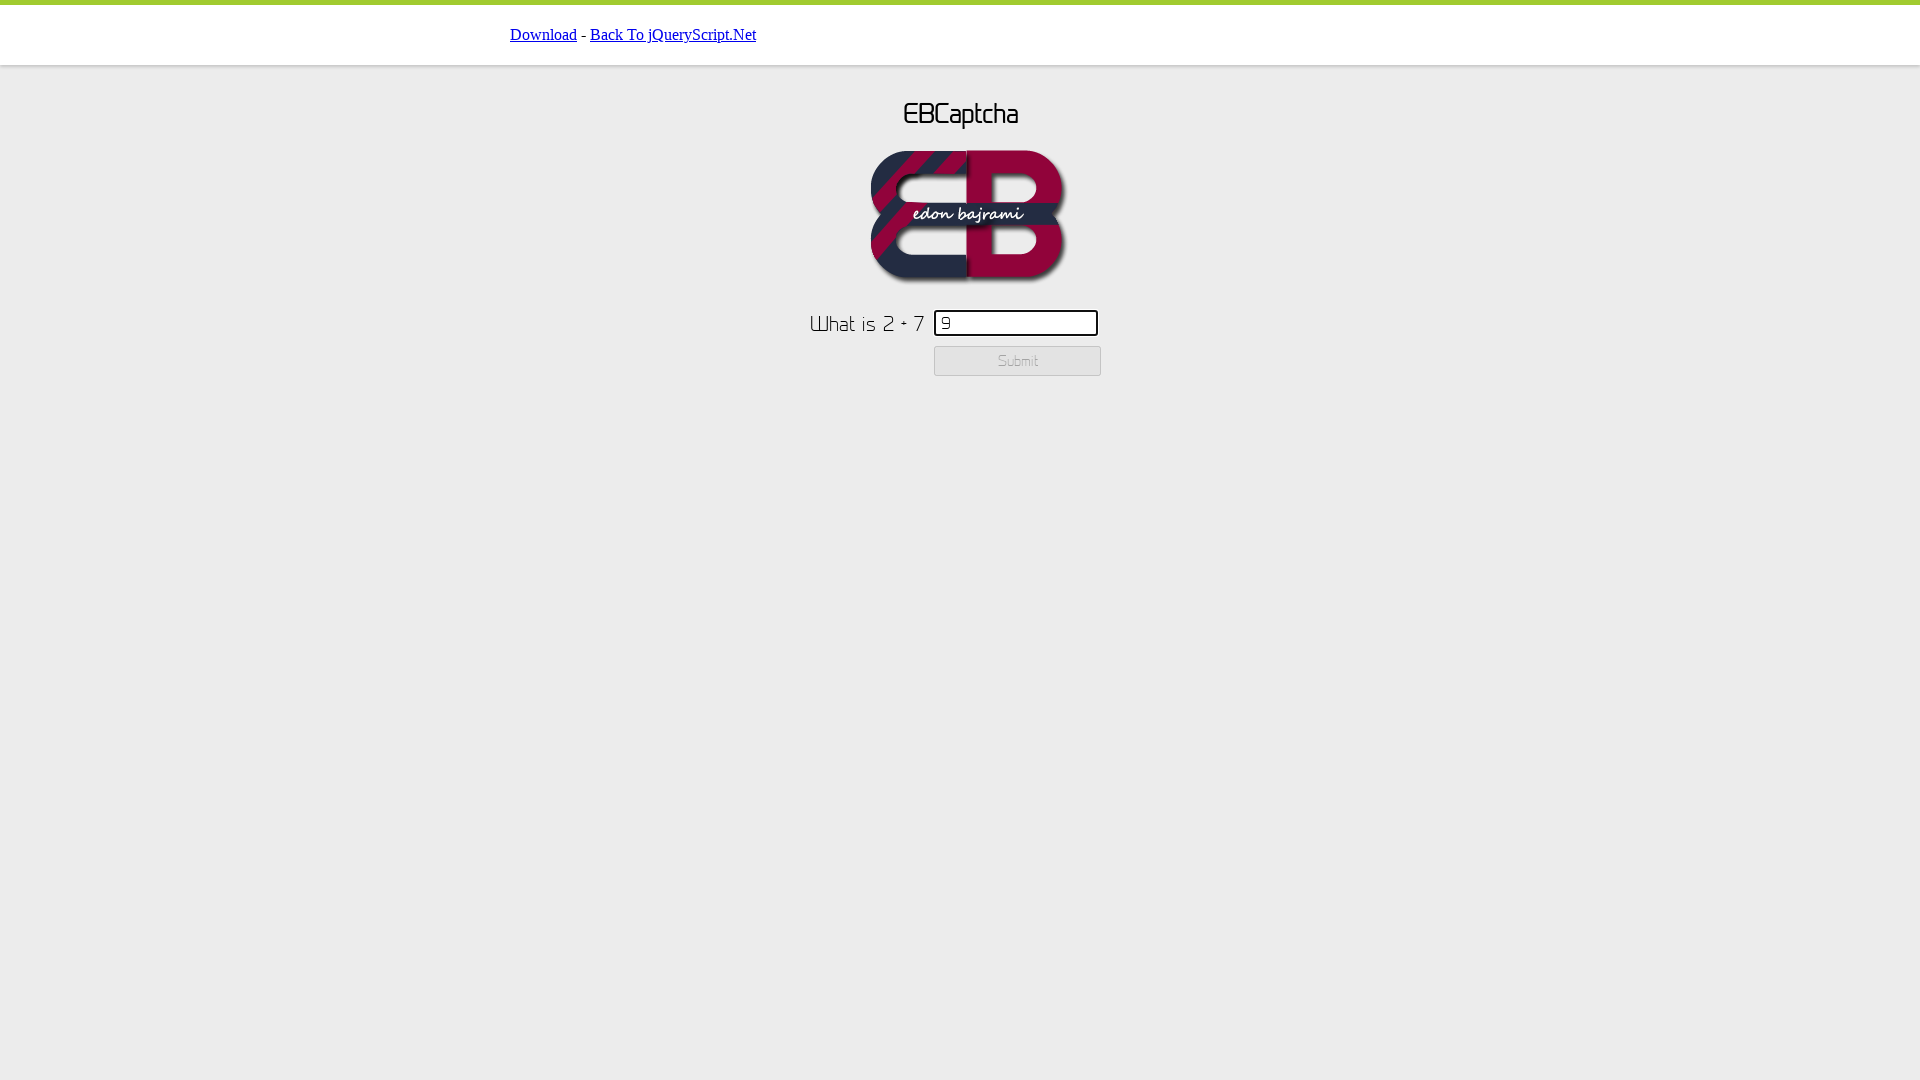

Checked if submit button is enabled
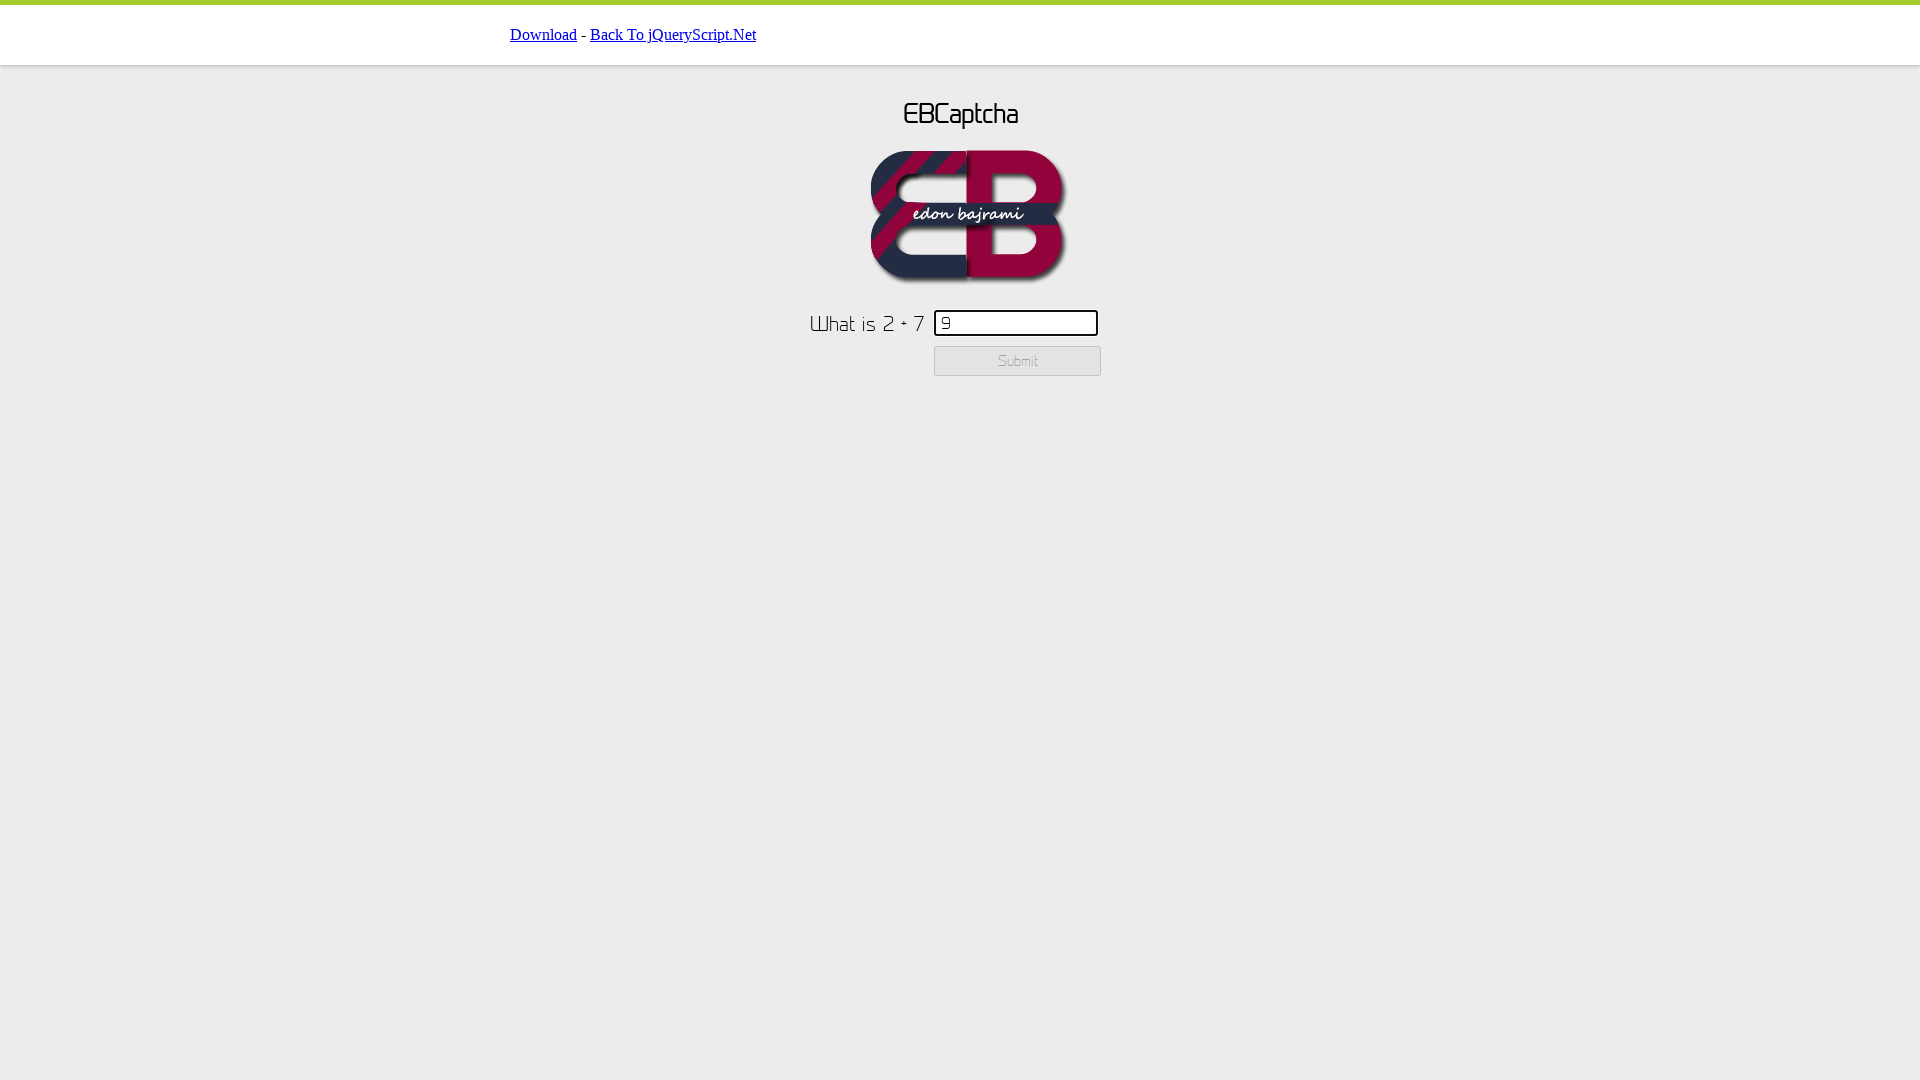

Validation failed: submit button is disabled
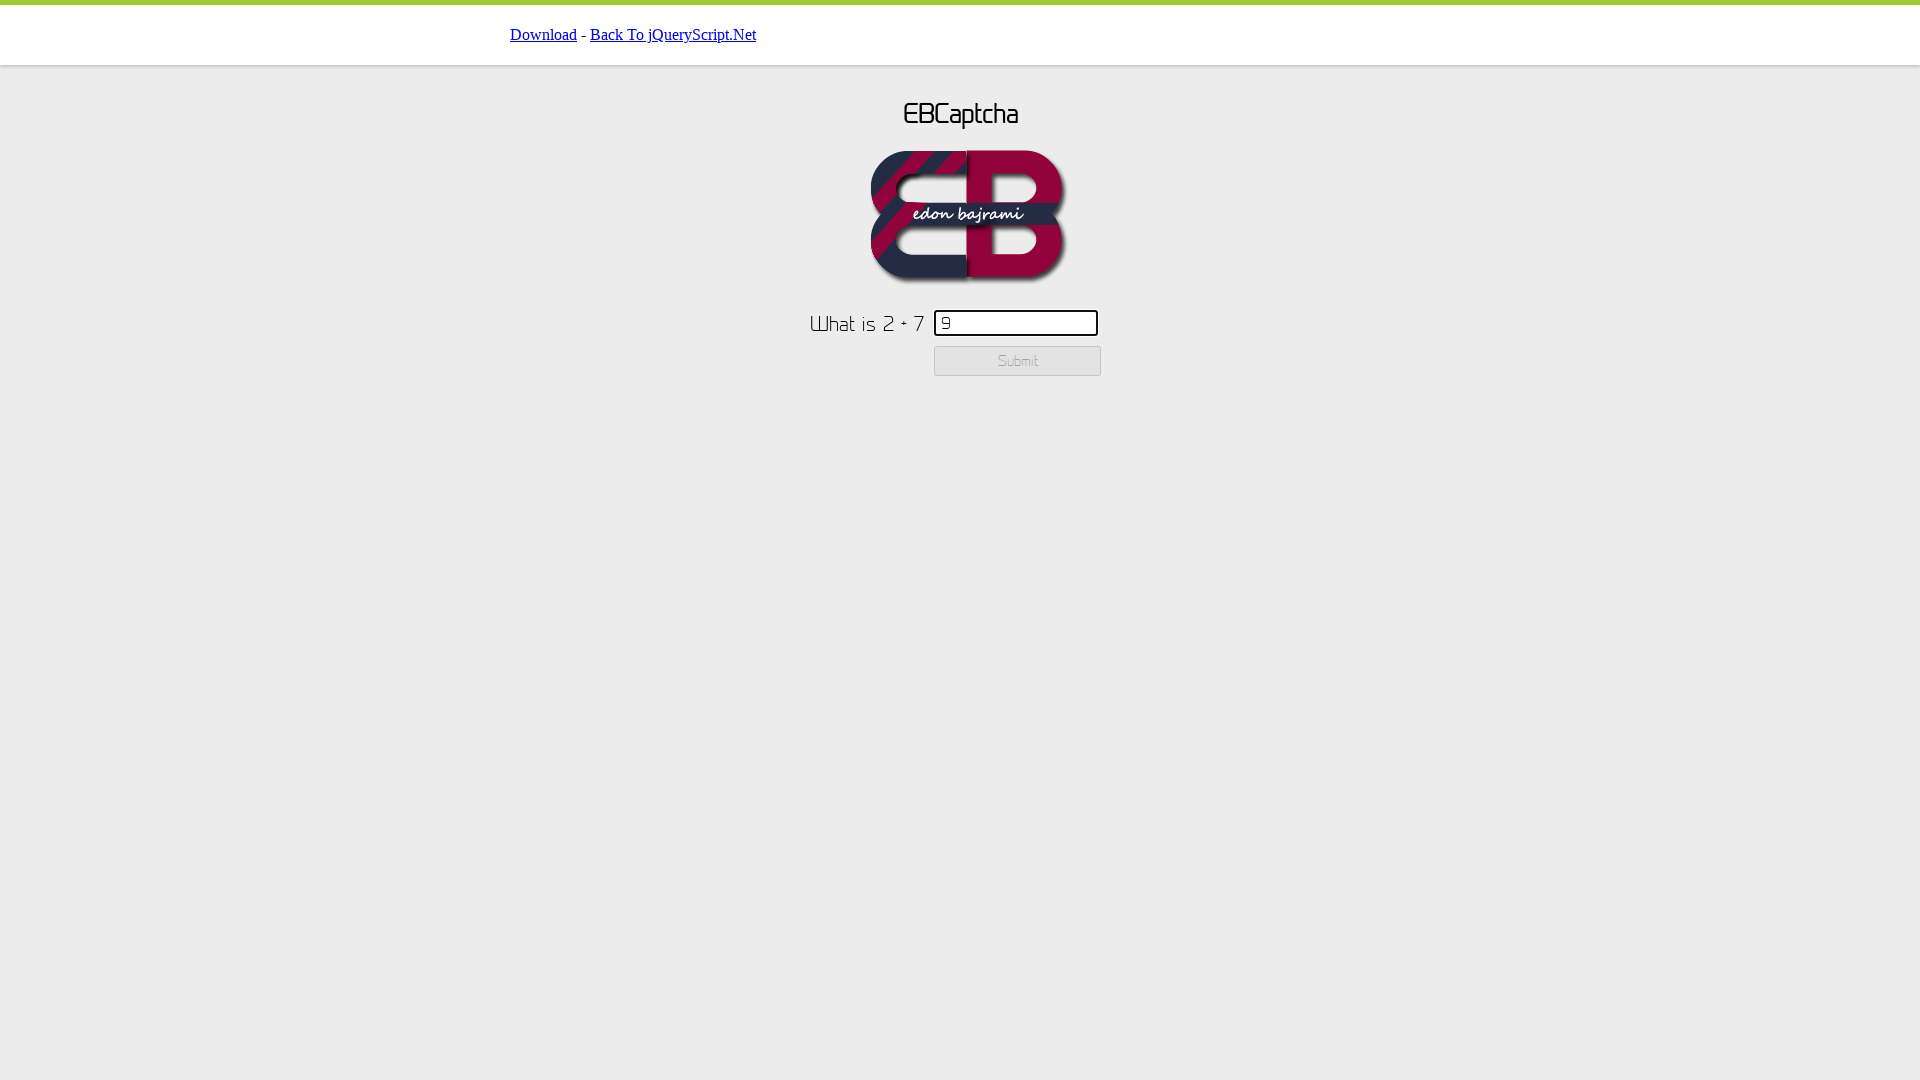

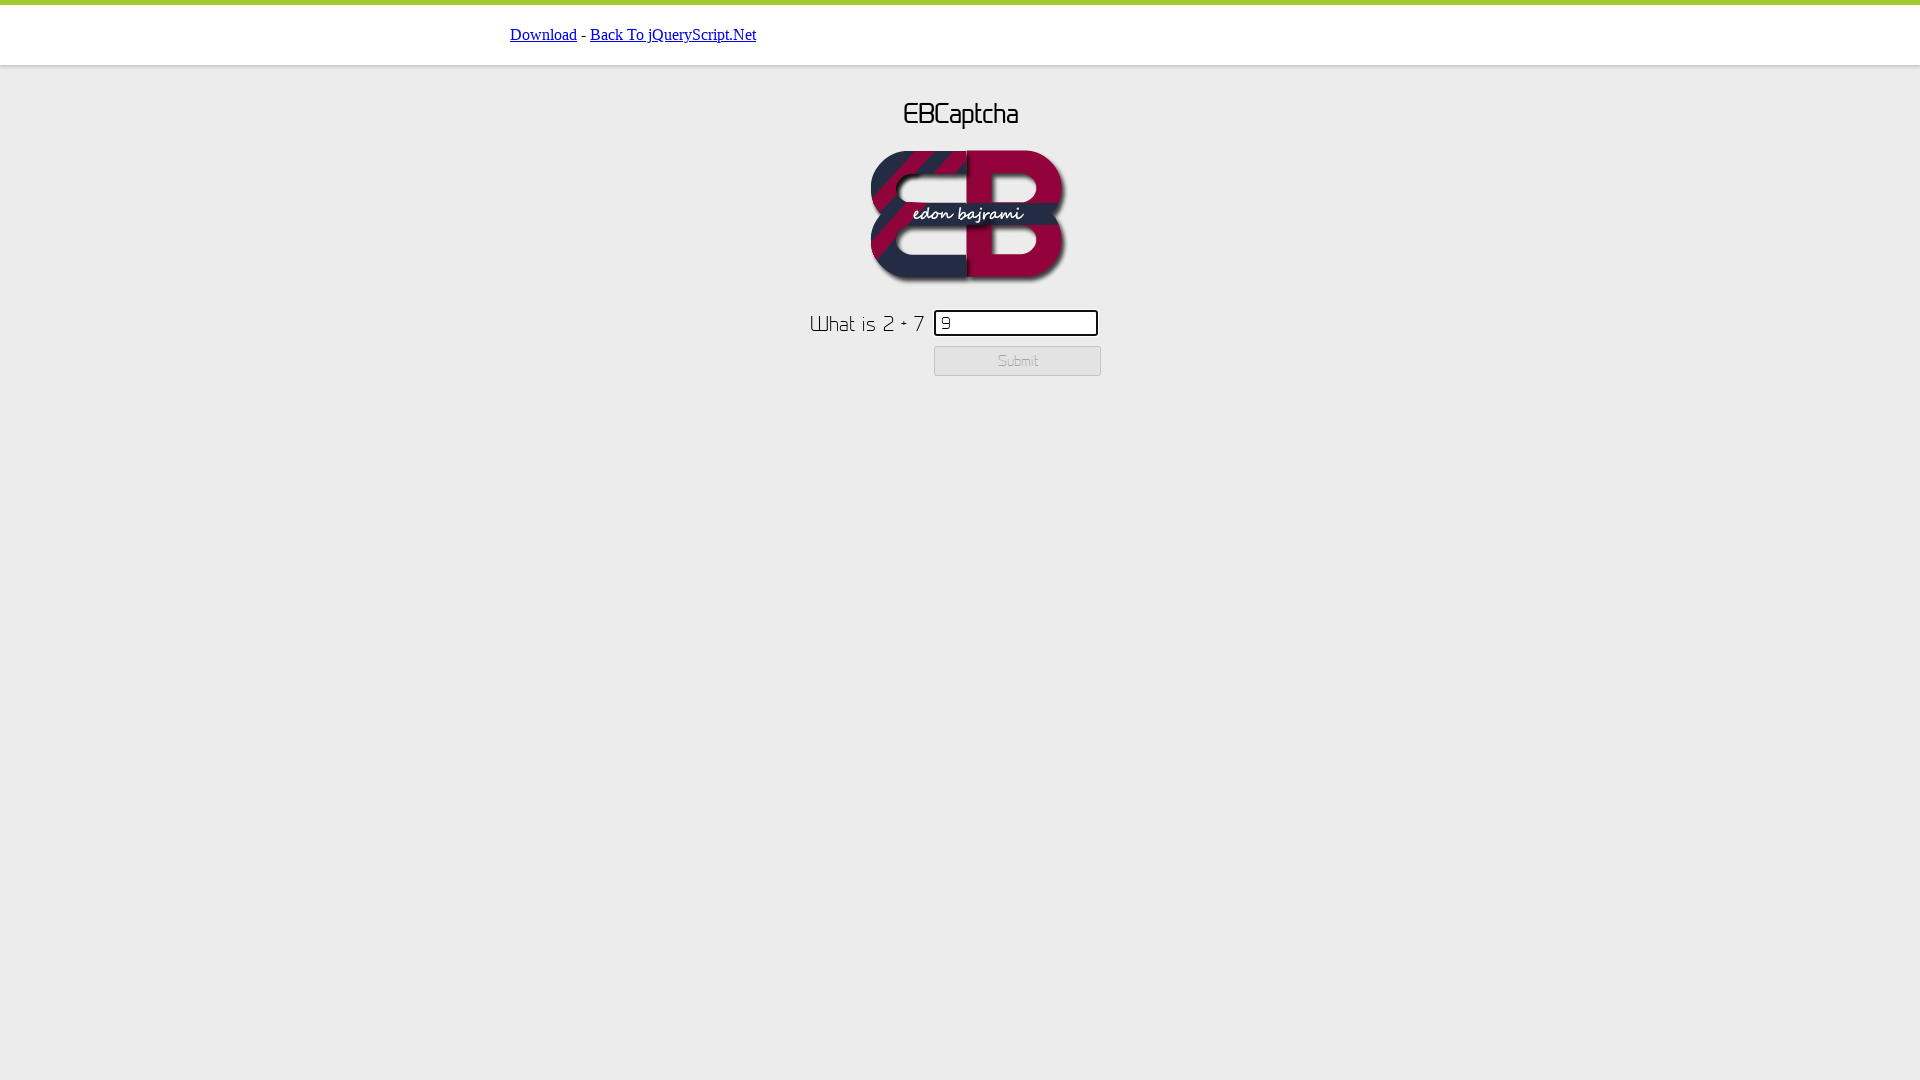